Tests the practice registration form by filling in first name, last name, selecting gender, entering mobile number, selecting state and city from dropdowns, and submitting the form to verify successful submission.

Starting URL: https://demoqa.com/automation-practice-form

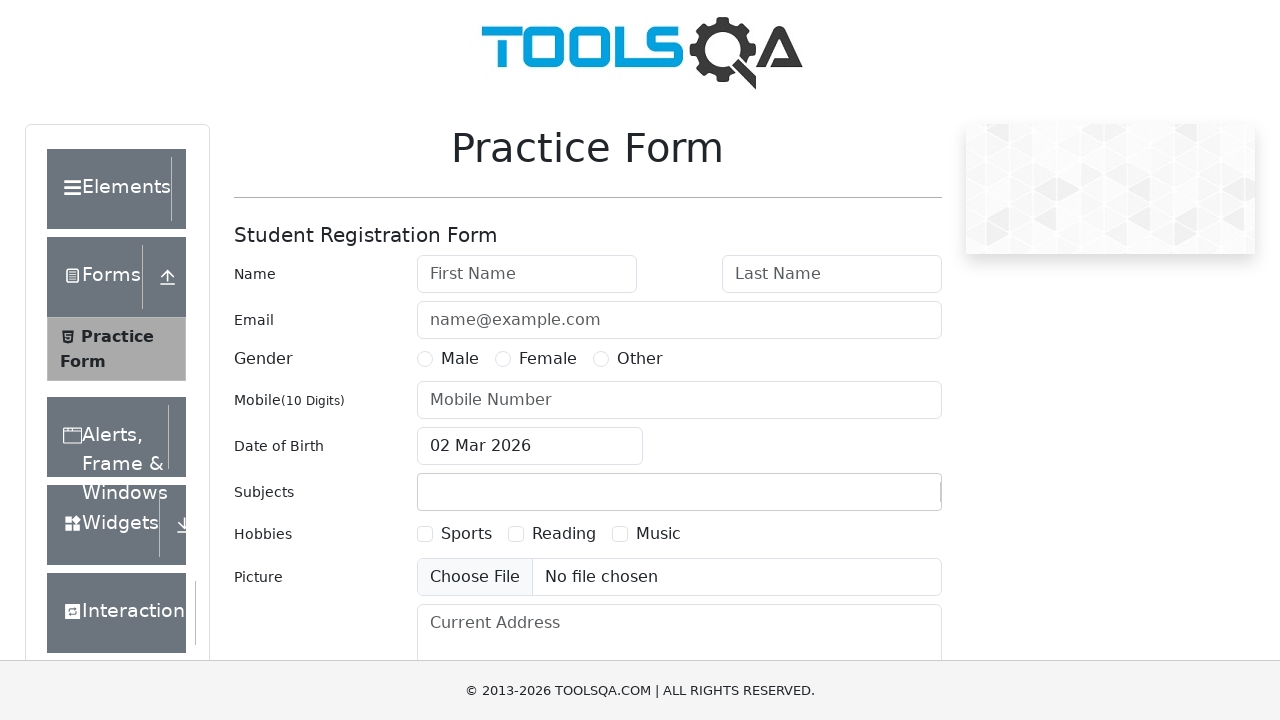

Filled first name field with 'Michael' on #firstName
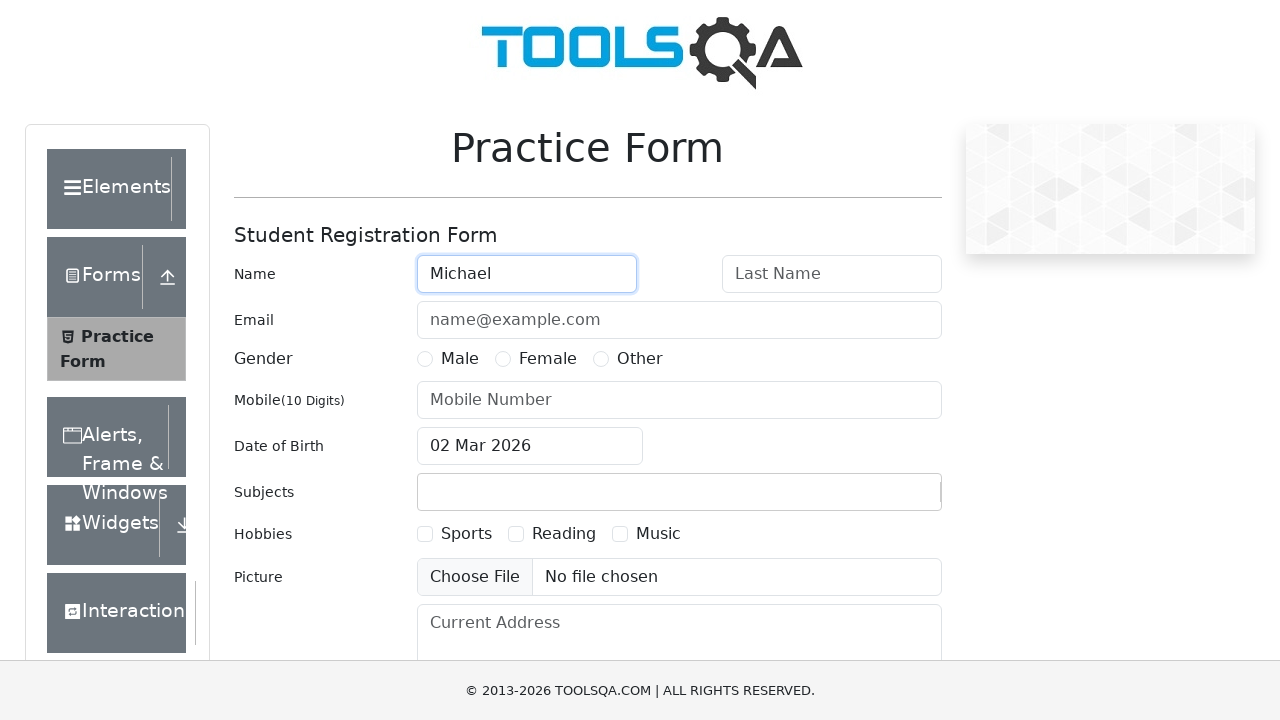

Filled last name field with 'Johnson' on #lastName
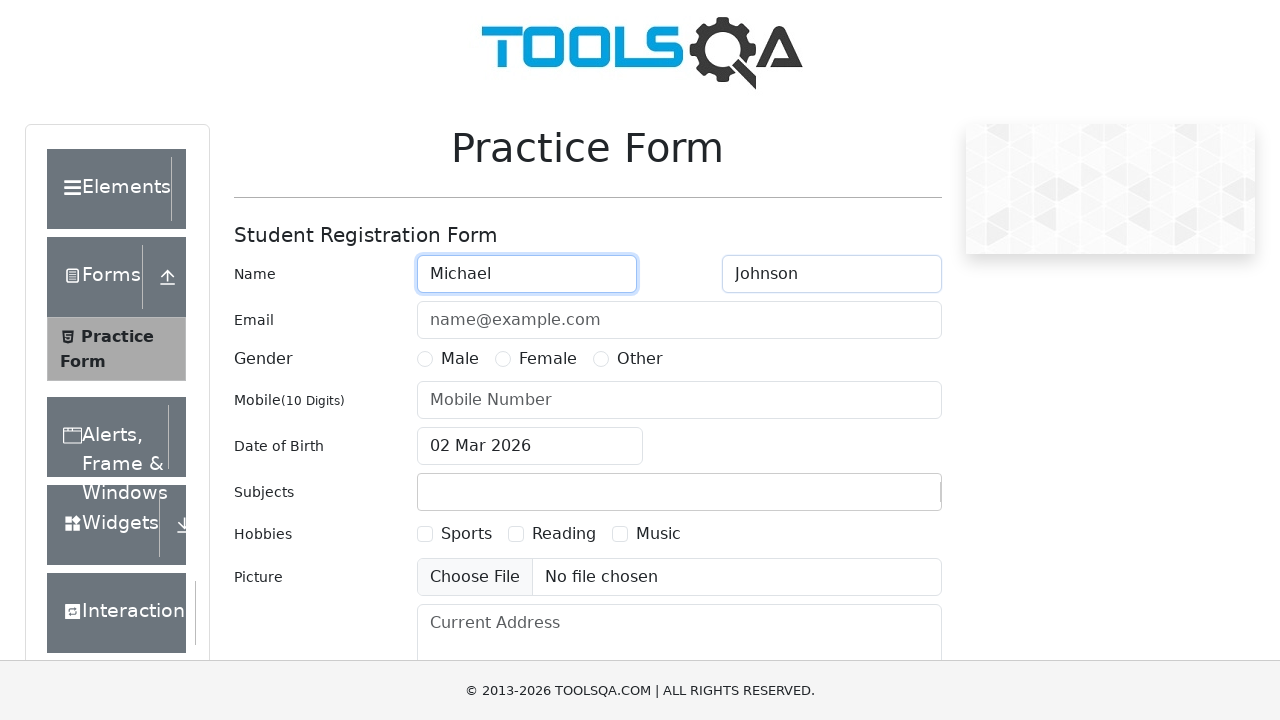

Selected Male gender option at (460, 359) on xpath=//label[text()='Male']
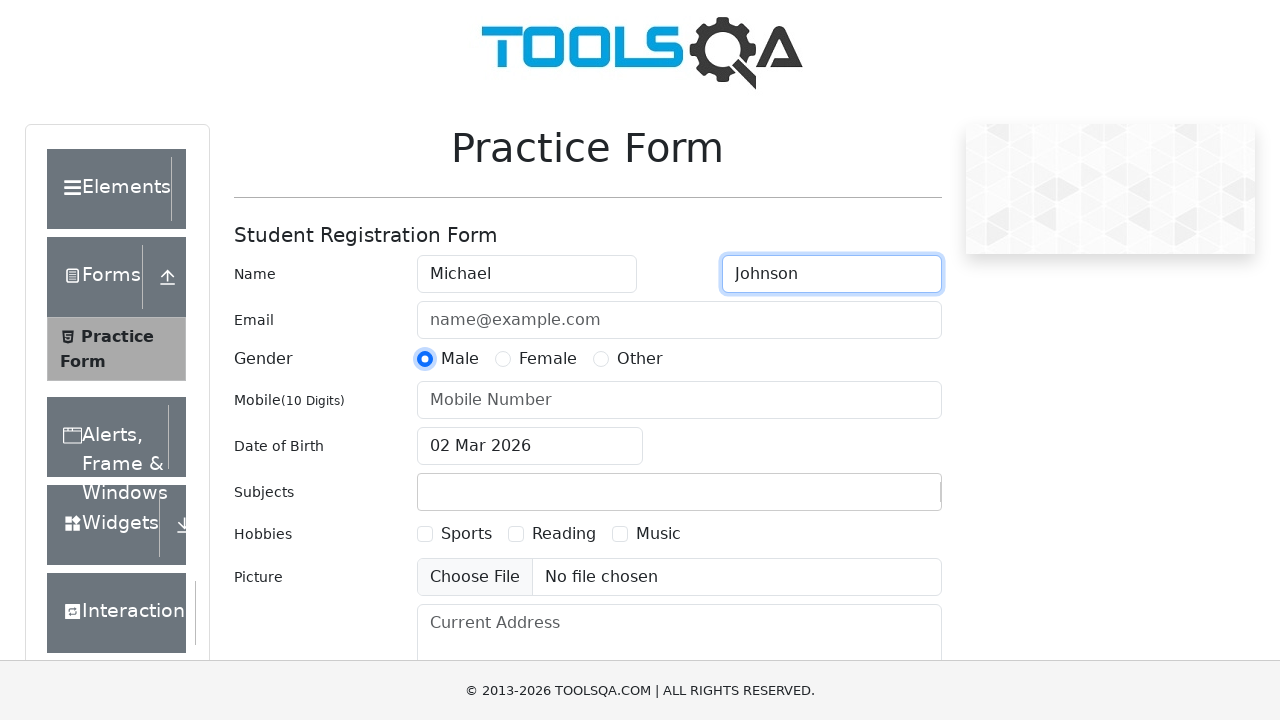

Filled mobile number field with '1234567890' on #userNumber
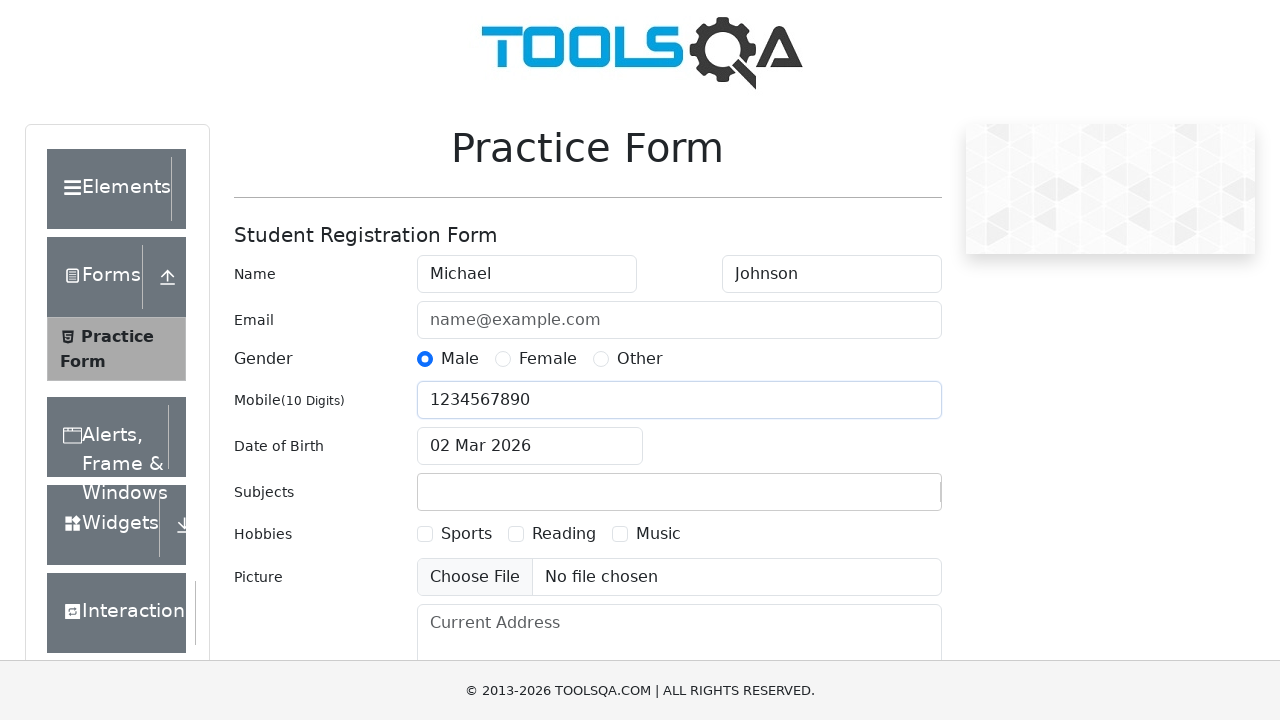

Clicked state dropdown field at (430, 437) on #react-select-3-input
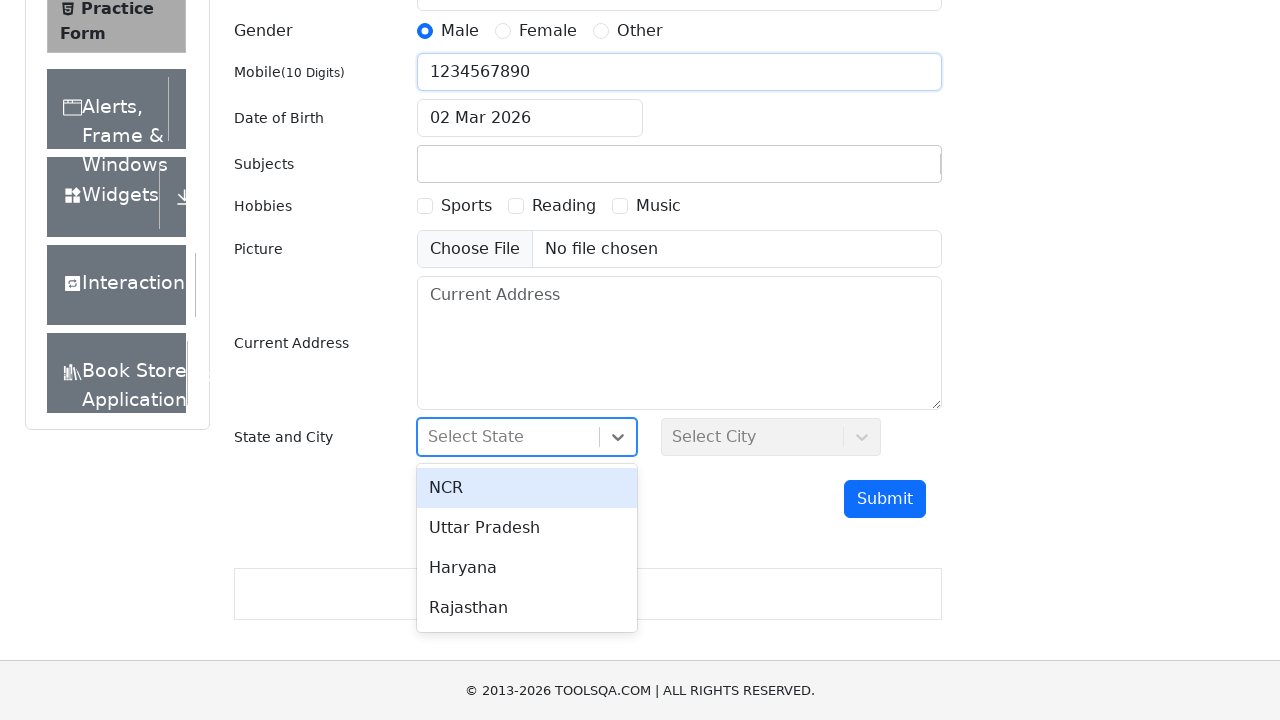

Typed 'NCR' in state dropdown on #react-select-3-input
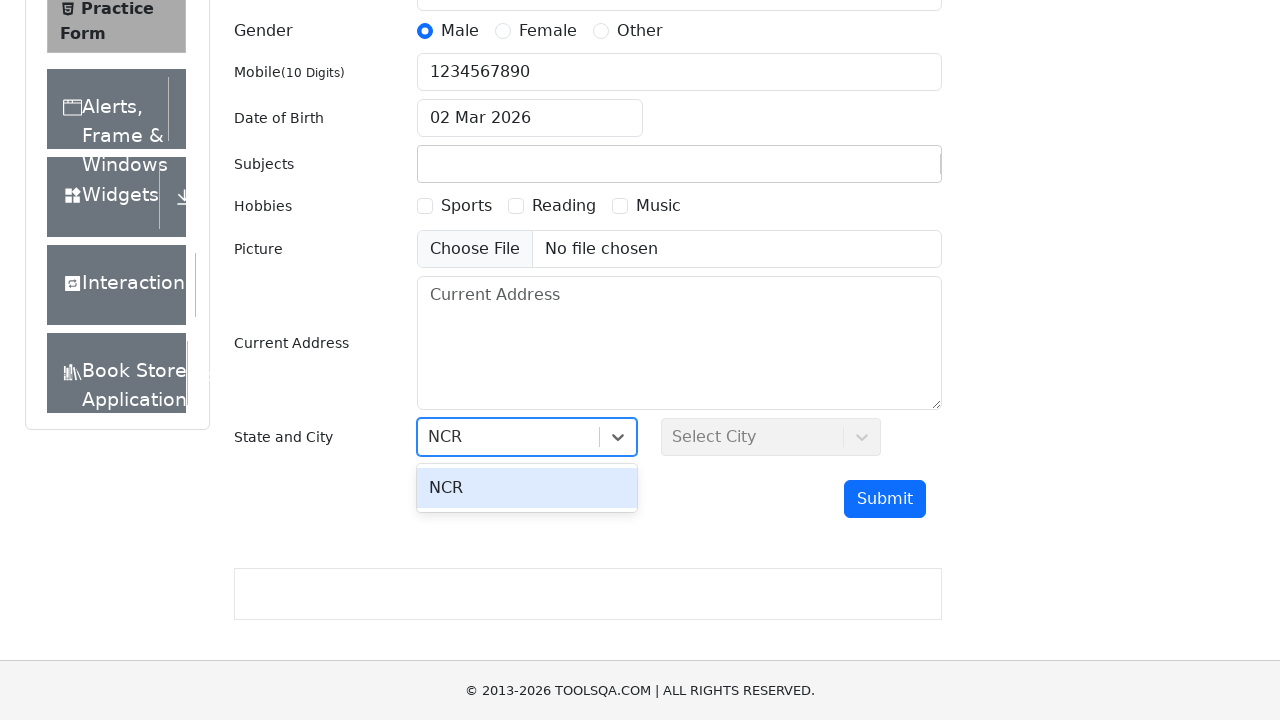

Pressed Enter to confirm state selection
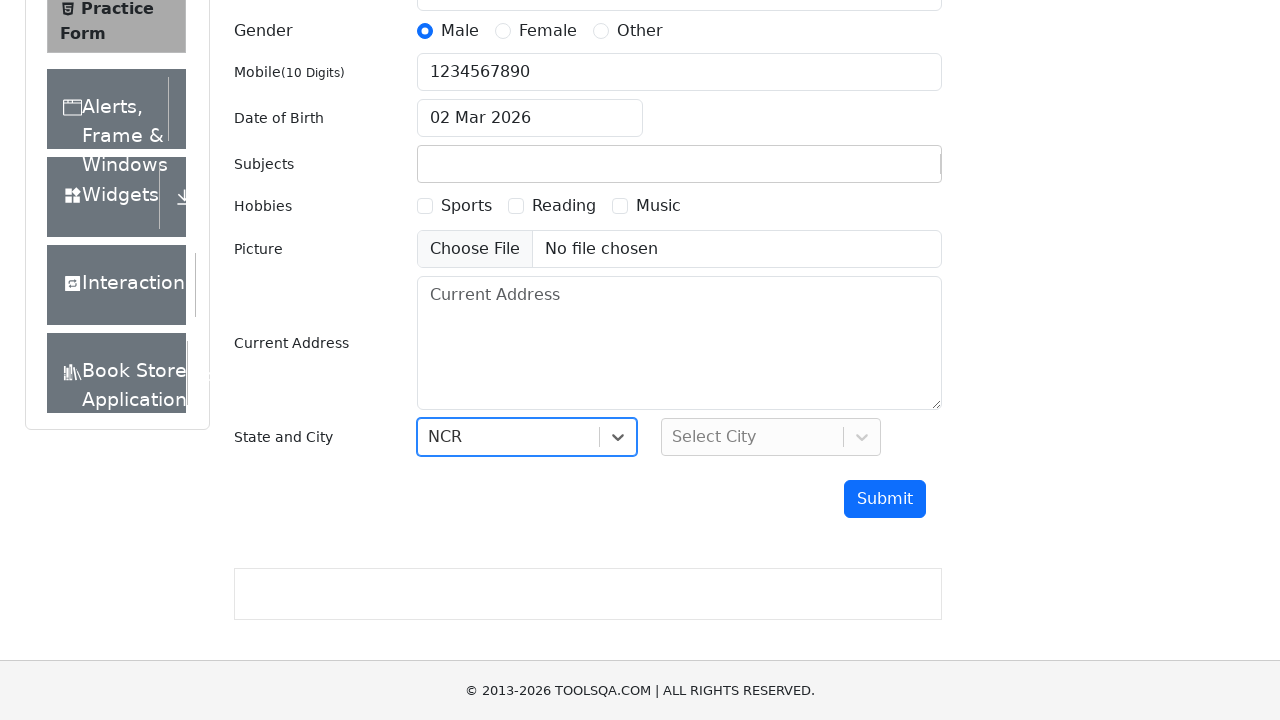

Clicked city dropdown field at (674, 437) on #react-select-4-input
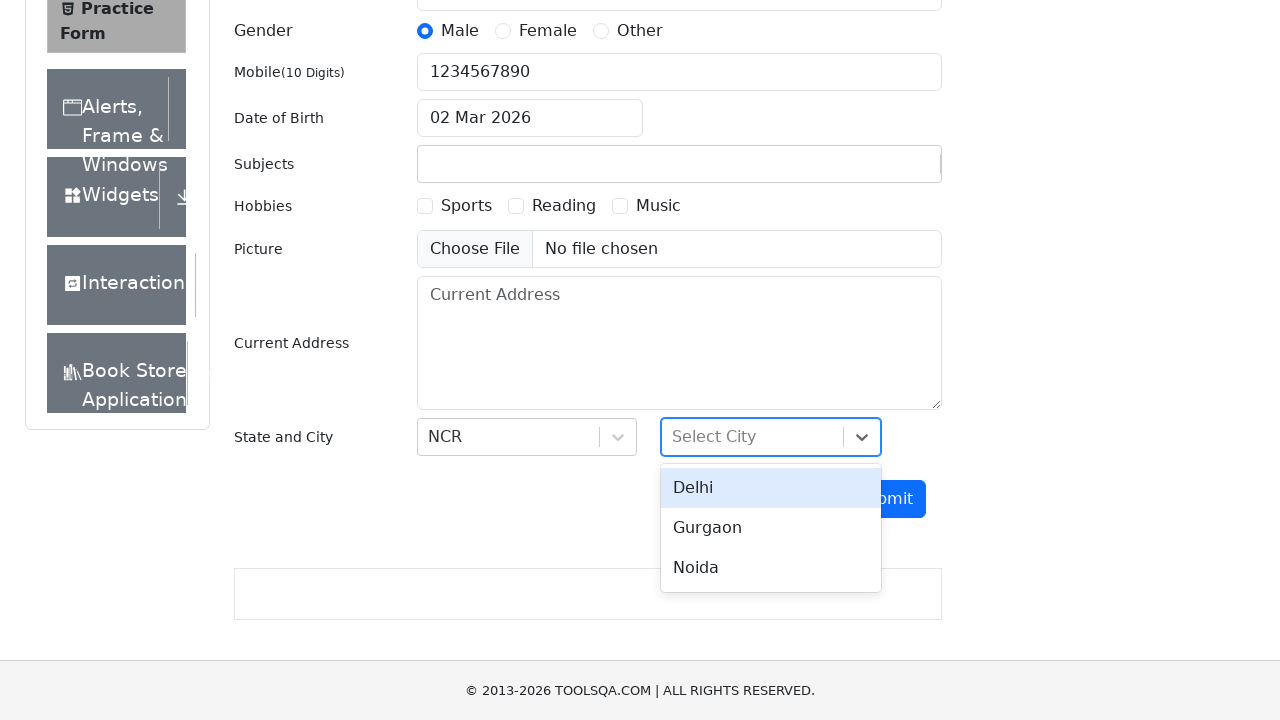

Typed 'Delhi' in city dropdown on #react-select-4-input
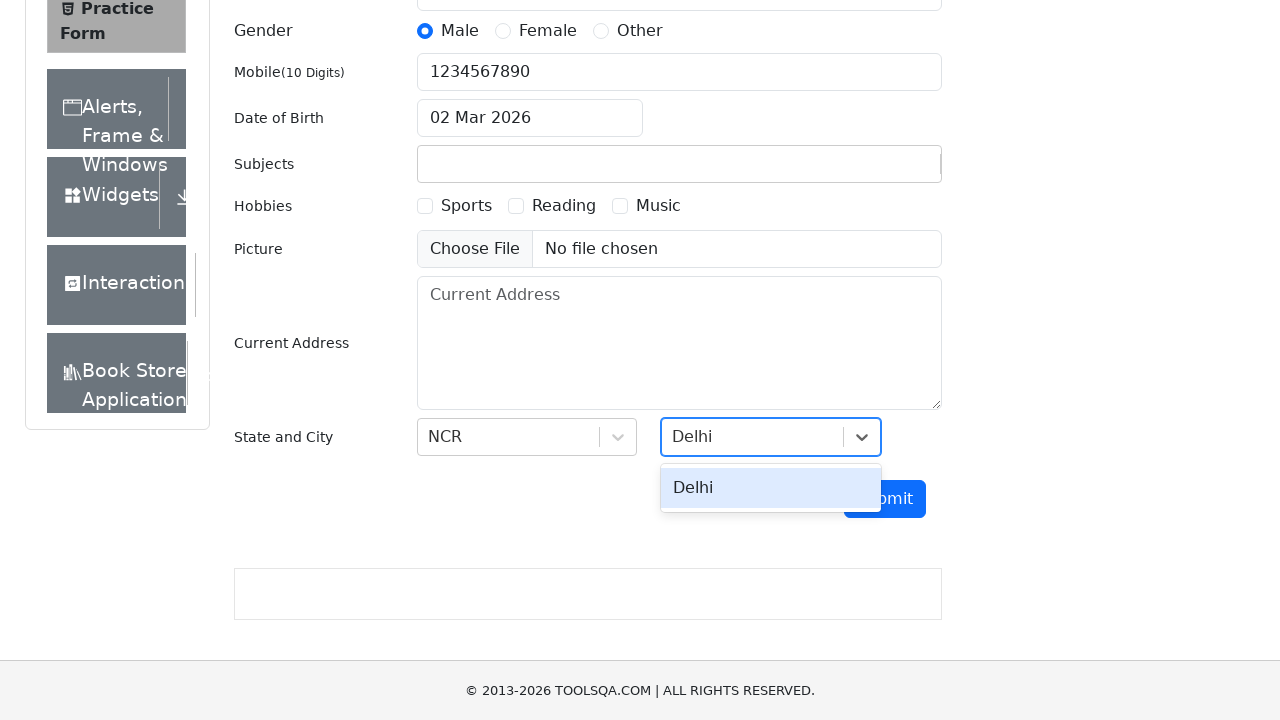

Pressed Enter to confirm city selection
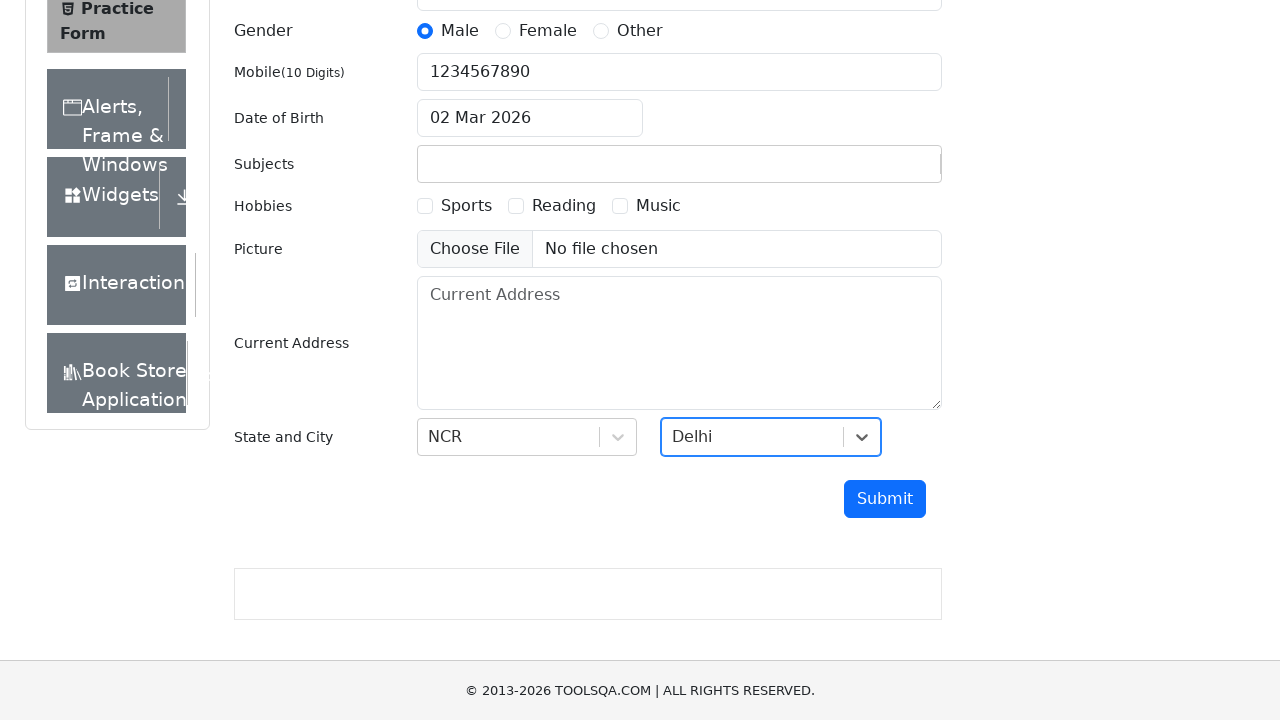

Clicked submit button to submit the registration form
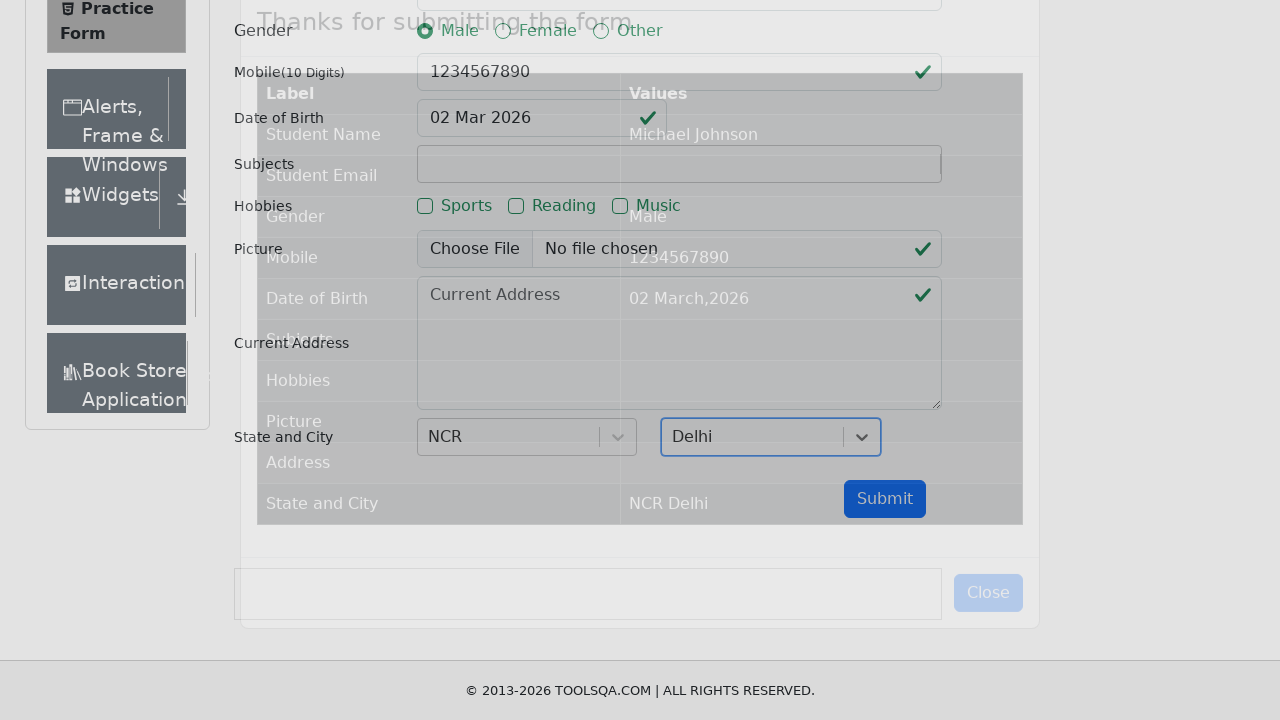

Form submission successful - confirmation modal appeared
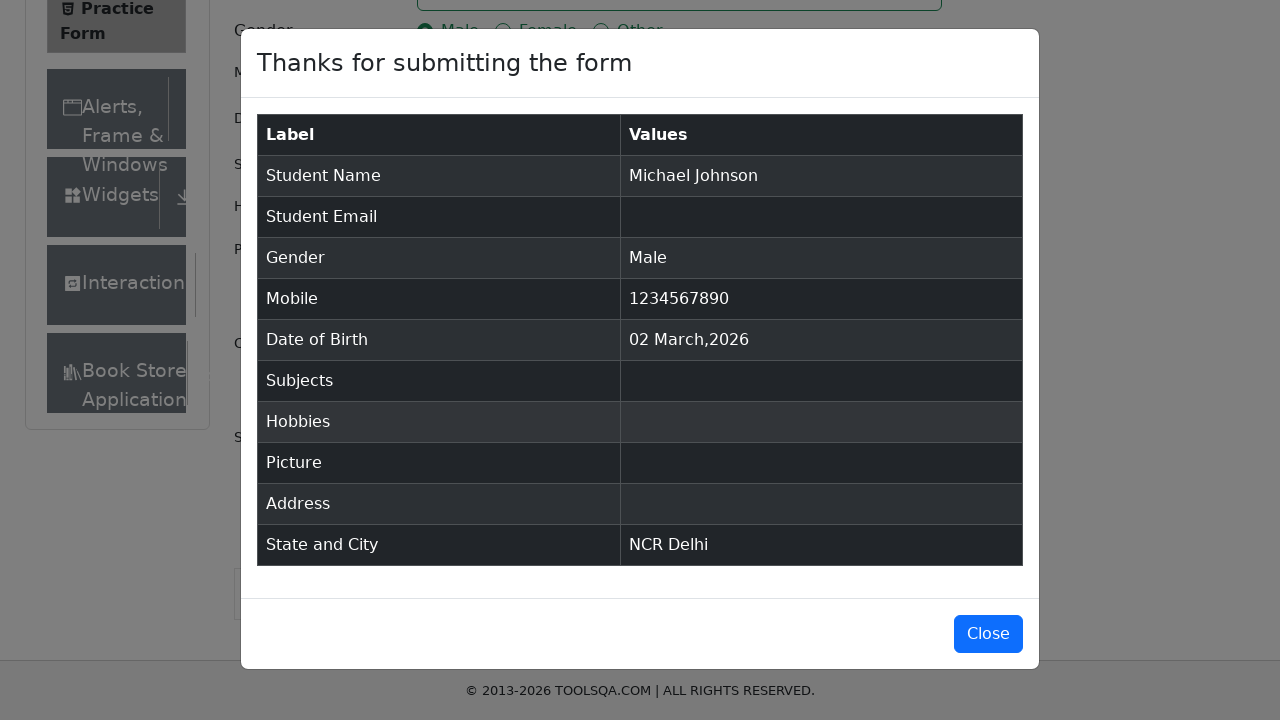

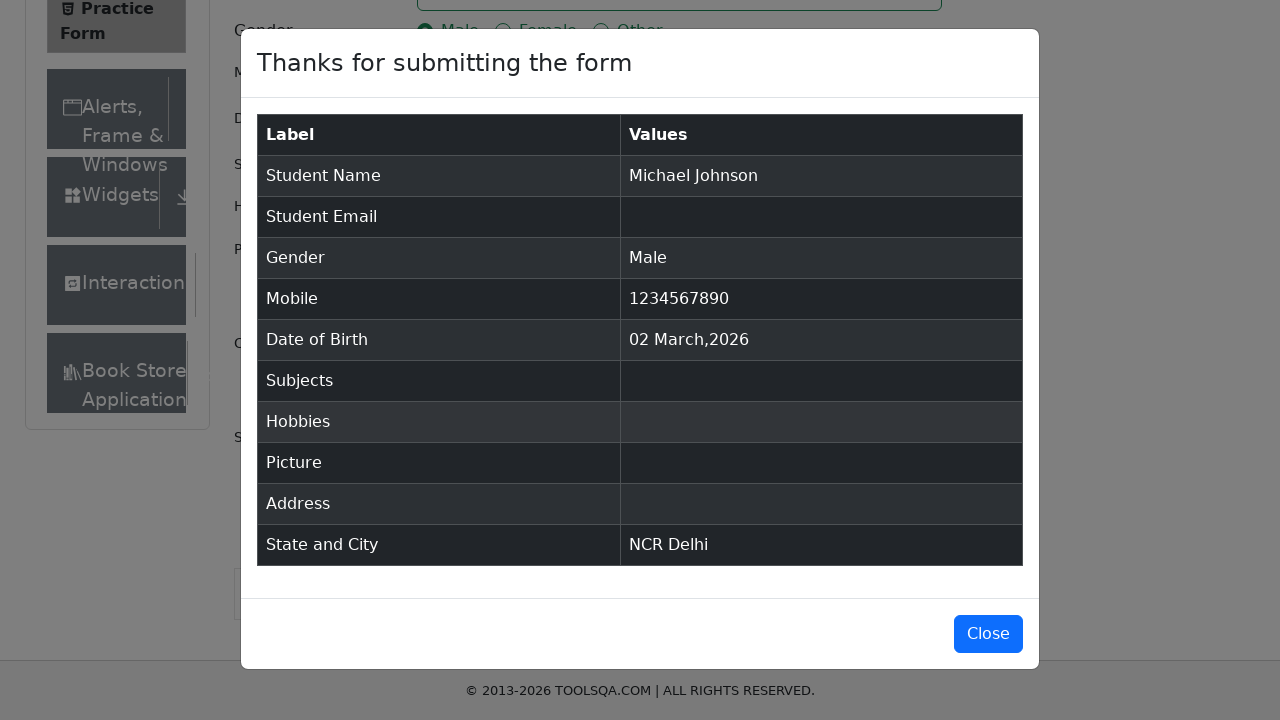